Tests that clicking on a project in the Hot Projects section redirects to that project's detail page

Starting URL: https://nearcatalog.xyz/

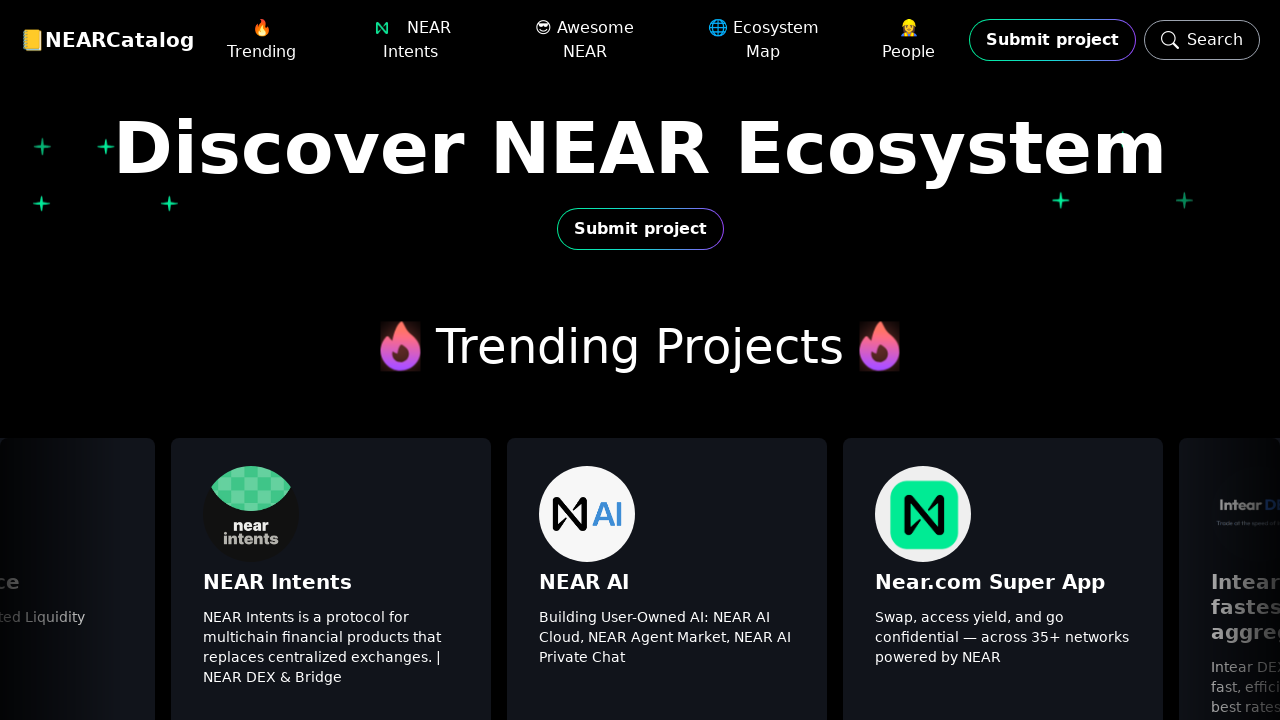

Hot Projects section loaded and became visible
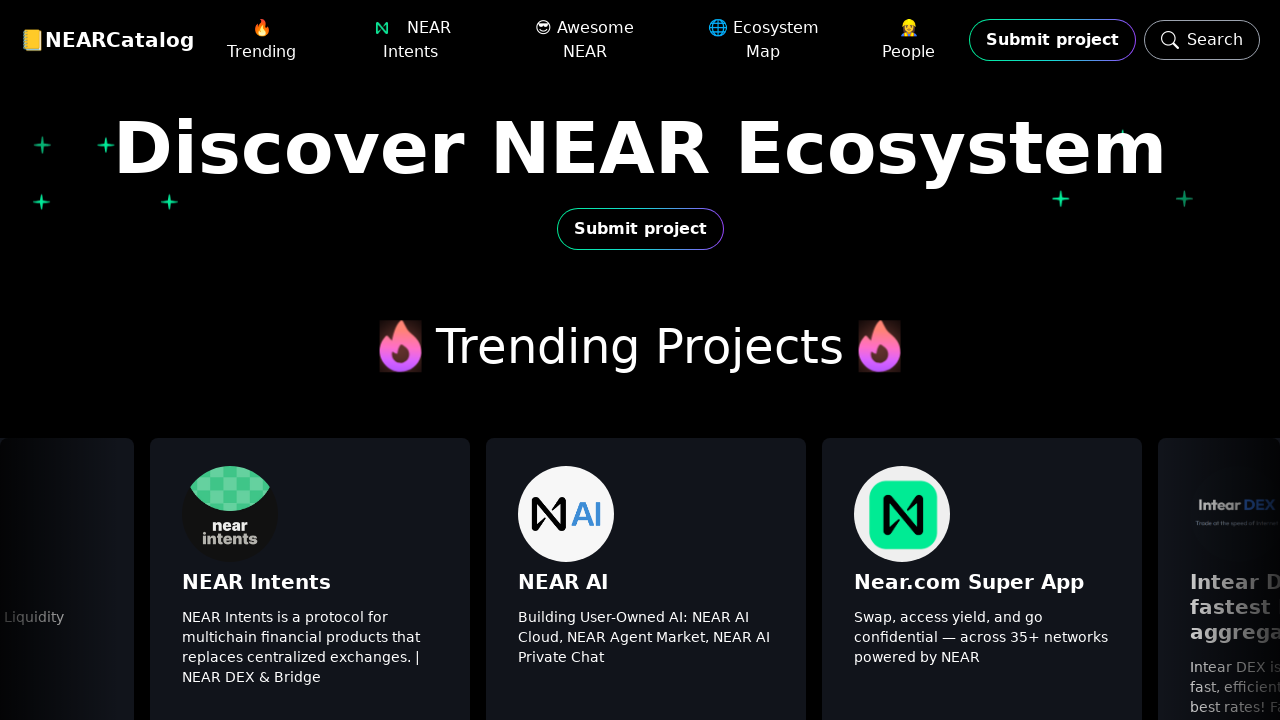

Projects container loaded and became visible
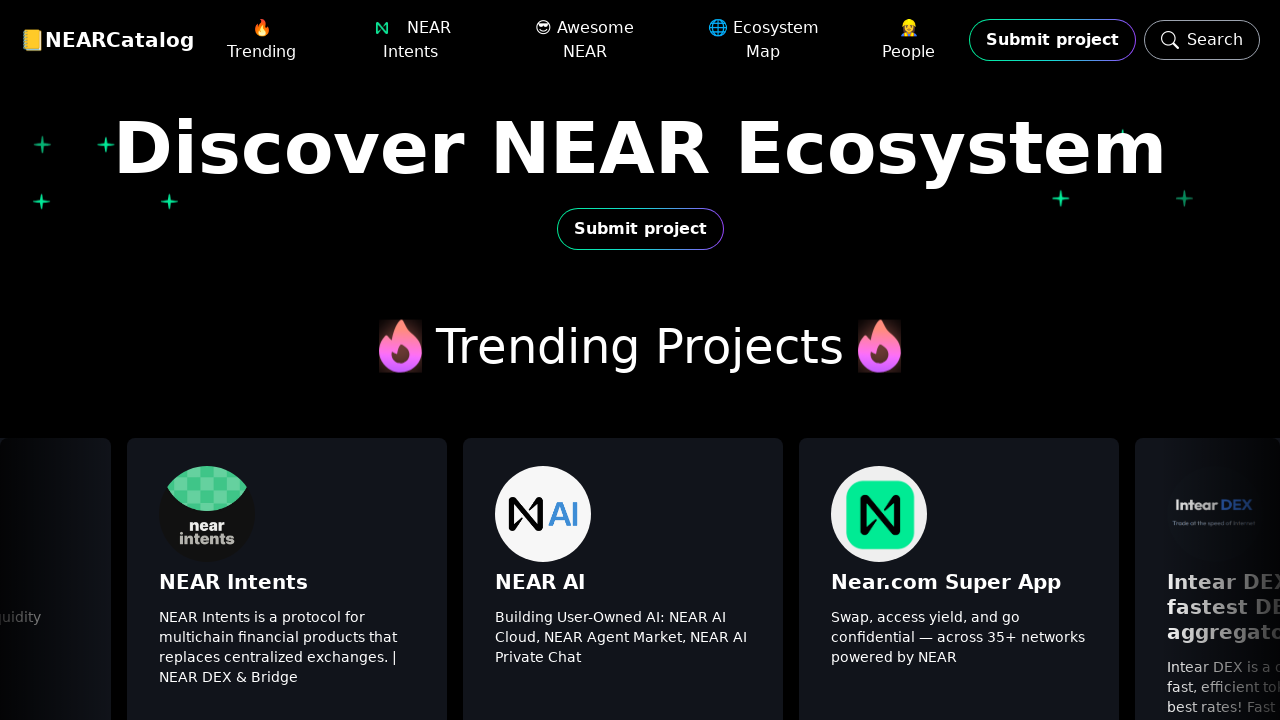

First project card element became visible
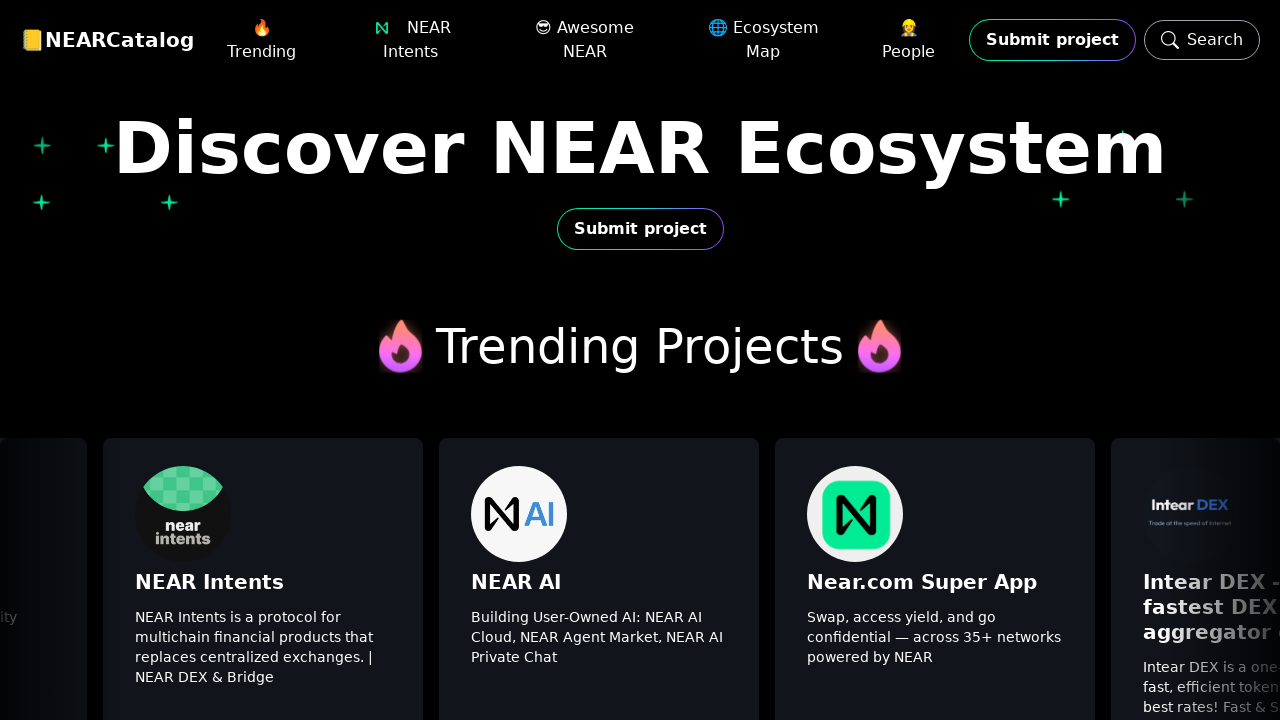

Clicked on first project card in Hot Projects section at (160, 508) on .relative > div > .relative > .no-scrollbar >> .project-card >> nth=0
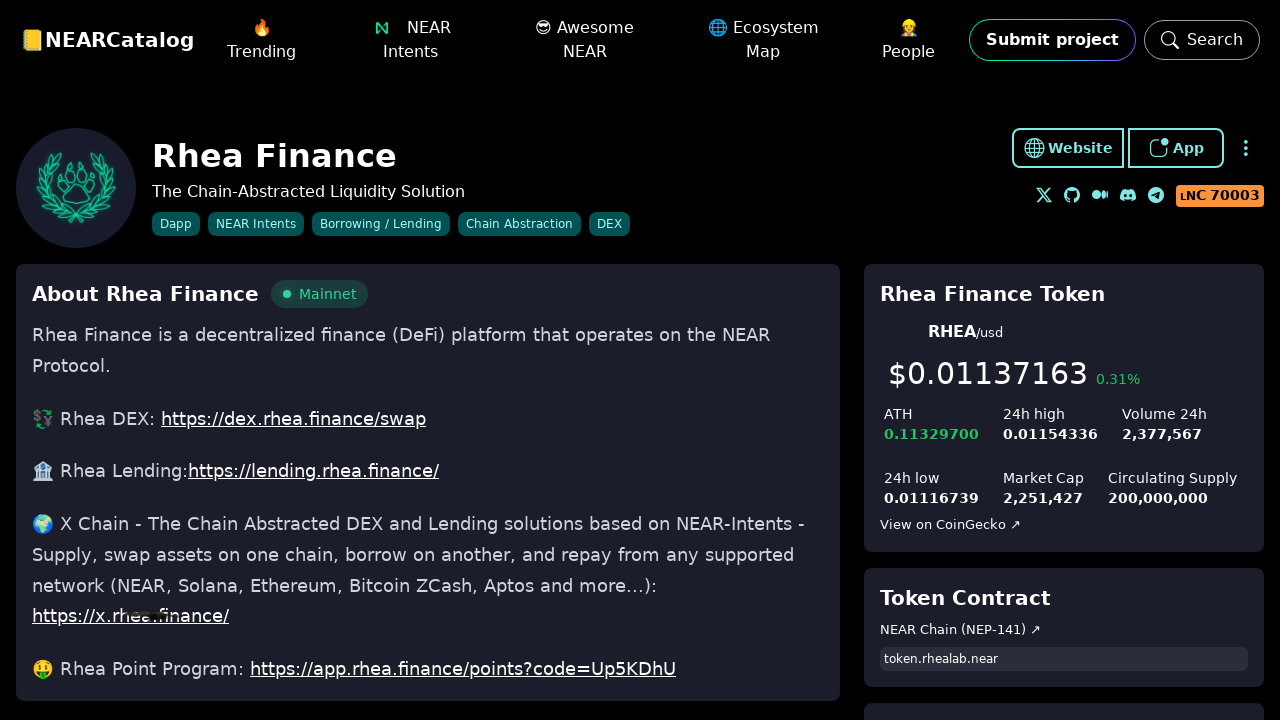

Project detail page heading became visible, confirming navigation to project page
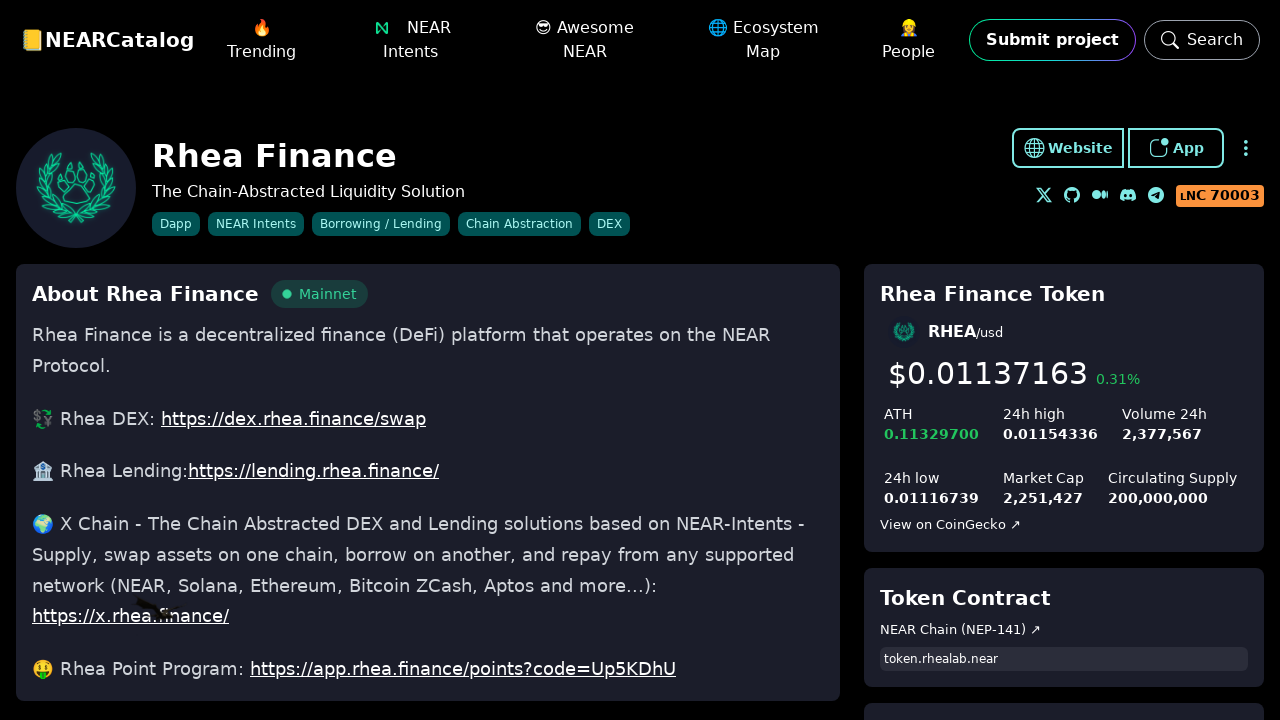

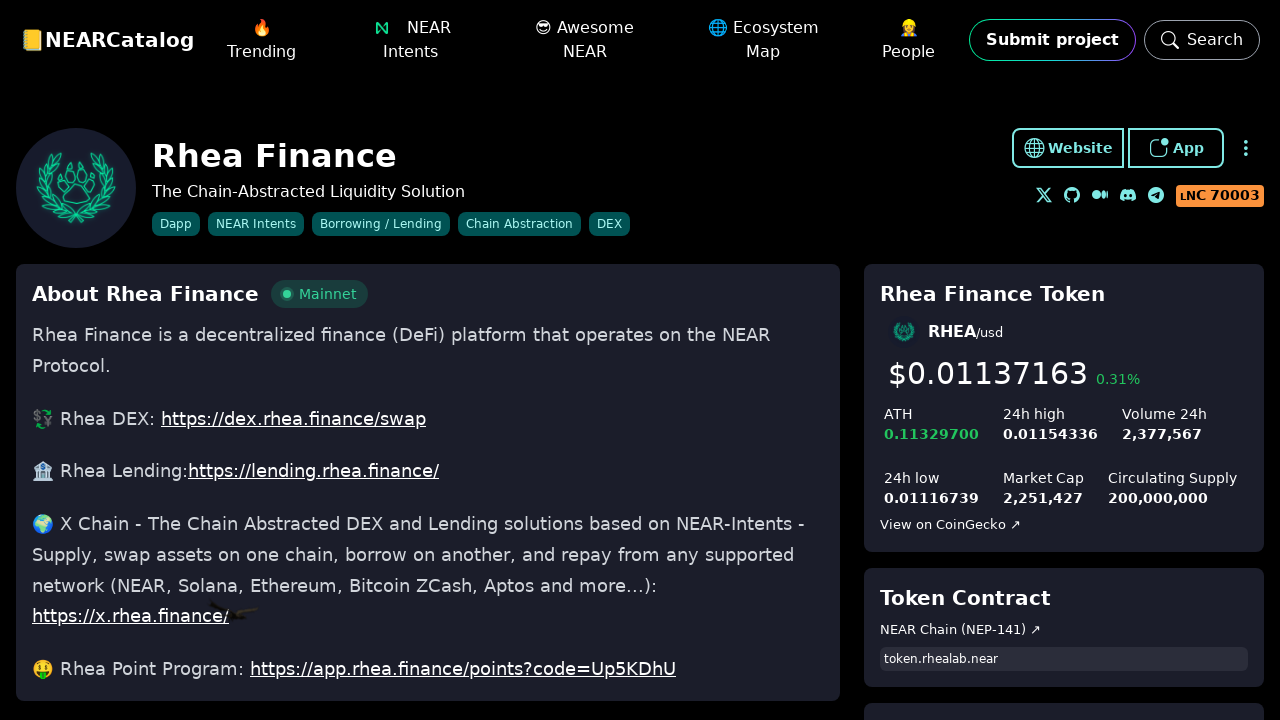